Navigates to the Cheapflights Canada homepage to verify the page loads successfully

Starting URL: https://www.cheapflights.ca/

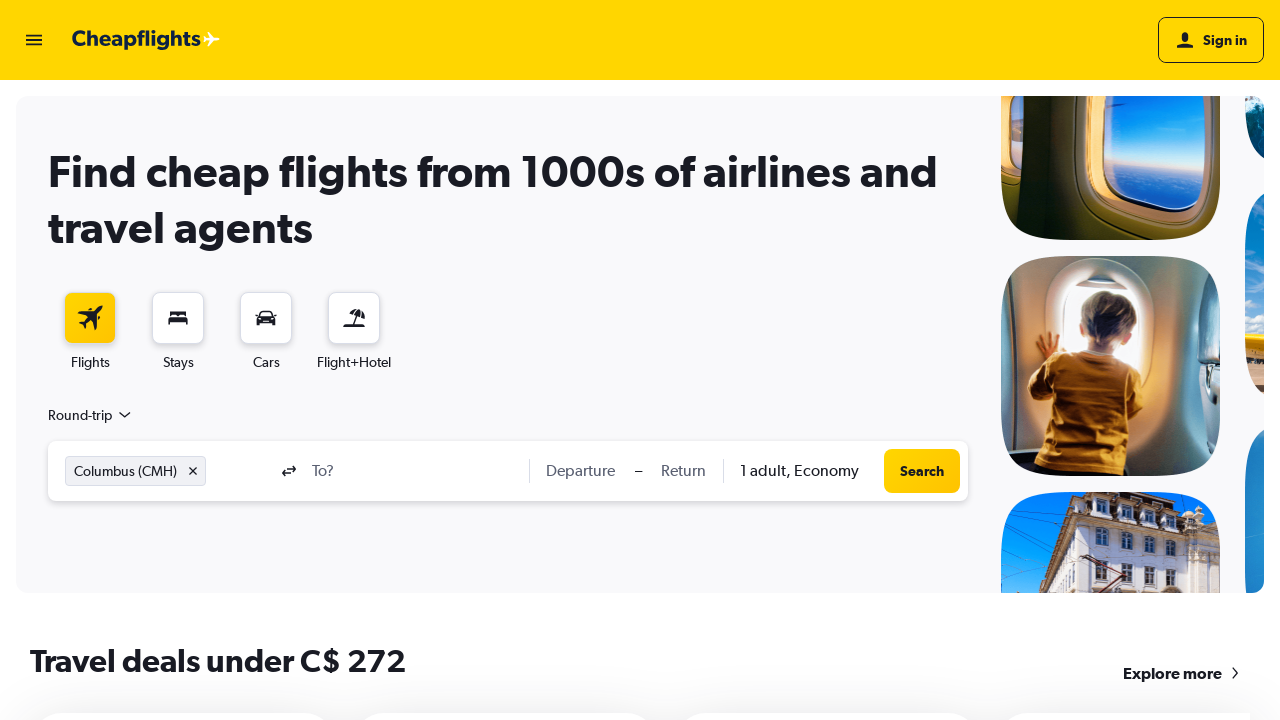

Navigated to Cheapflights Canada homepage
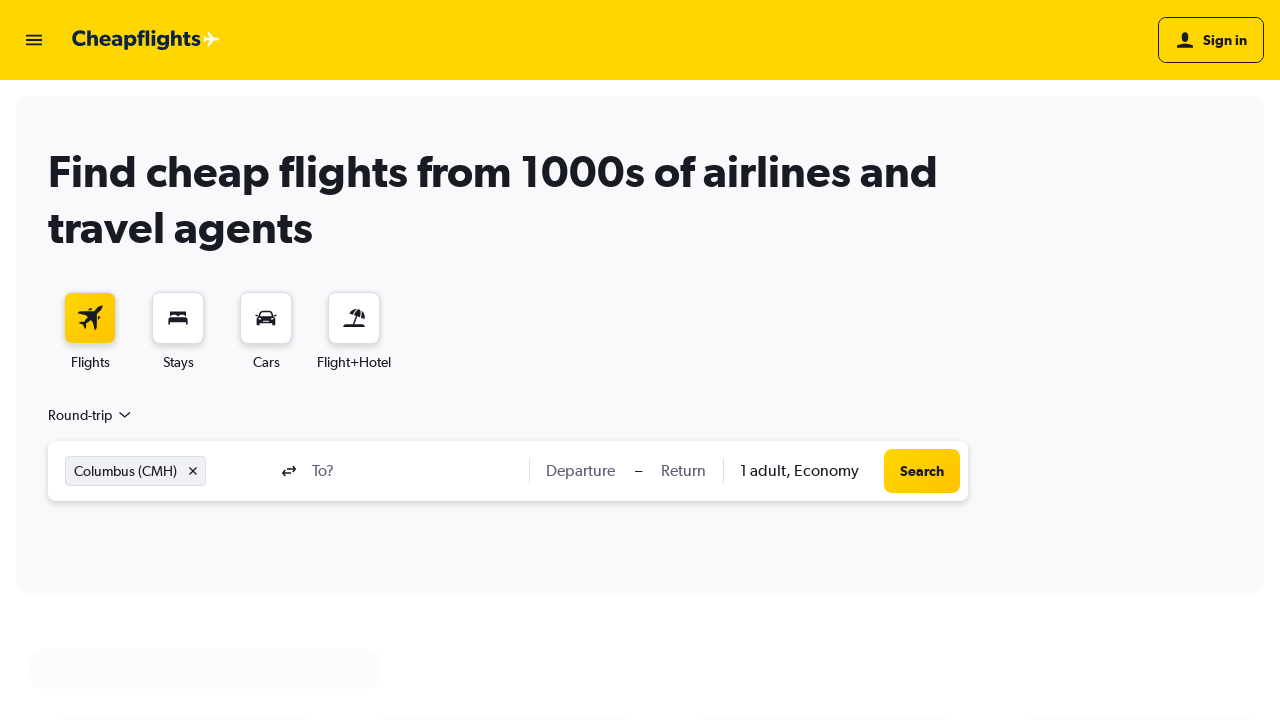

Page loaded successfully - DOM content rendered
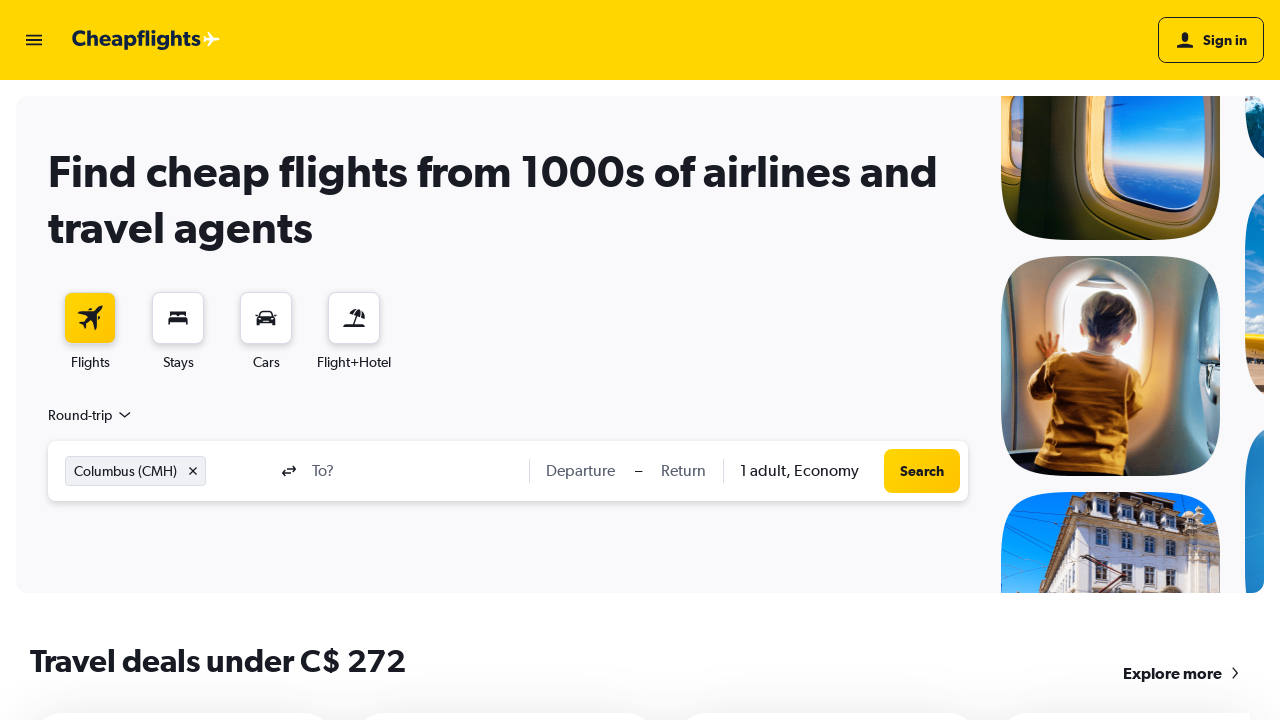

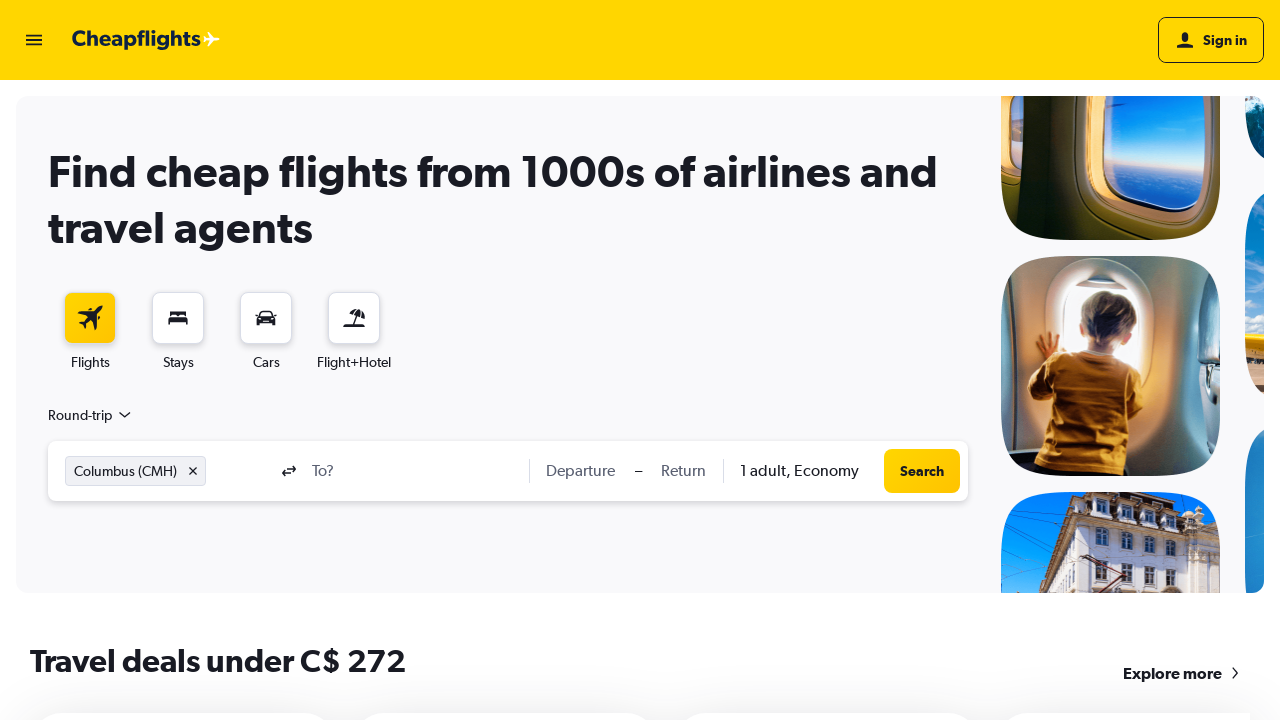